Tests dismissing a confirmation dialog and verifying the result text displayed

Starting URL: https://demoqa.com/alerts

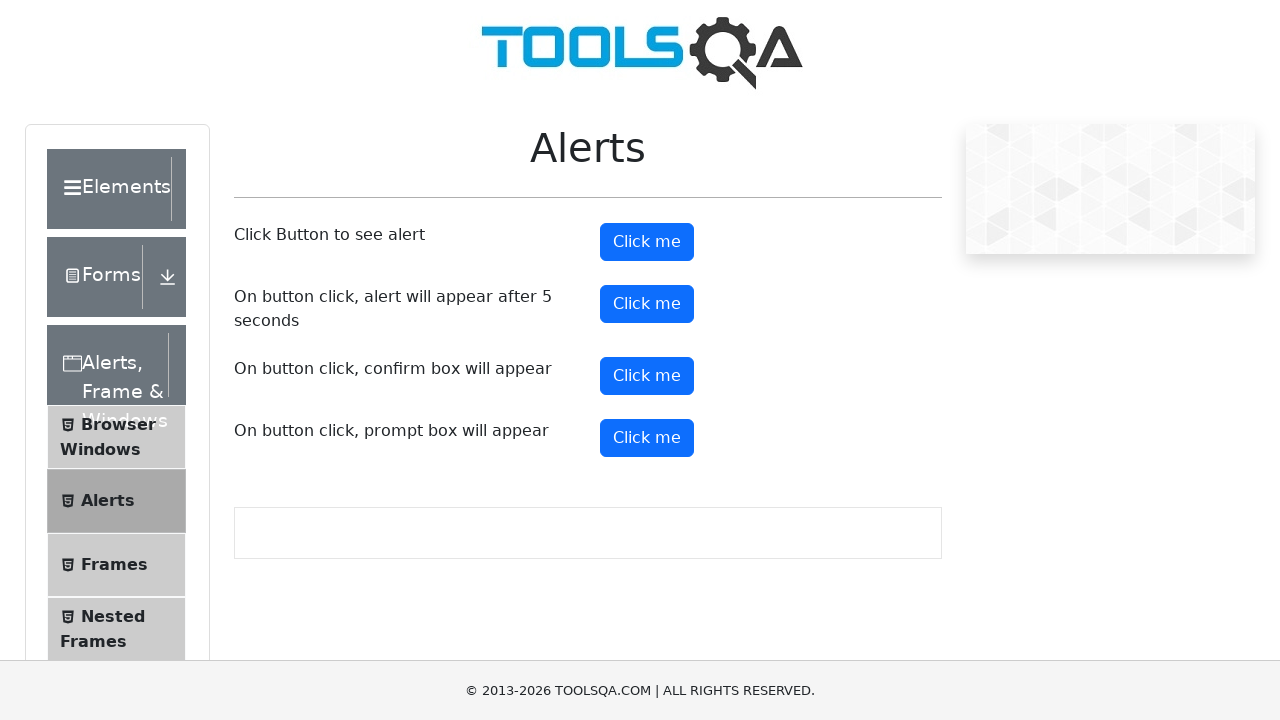

Set up dialog handler to dismiss confirmation dialogs
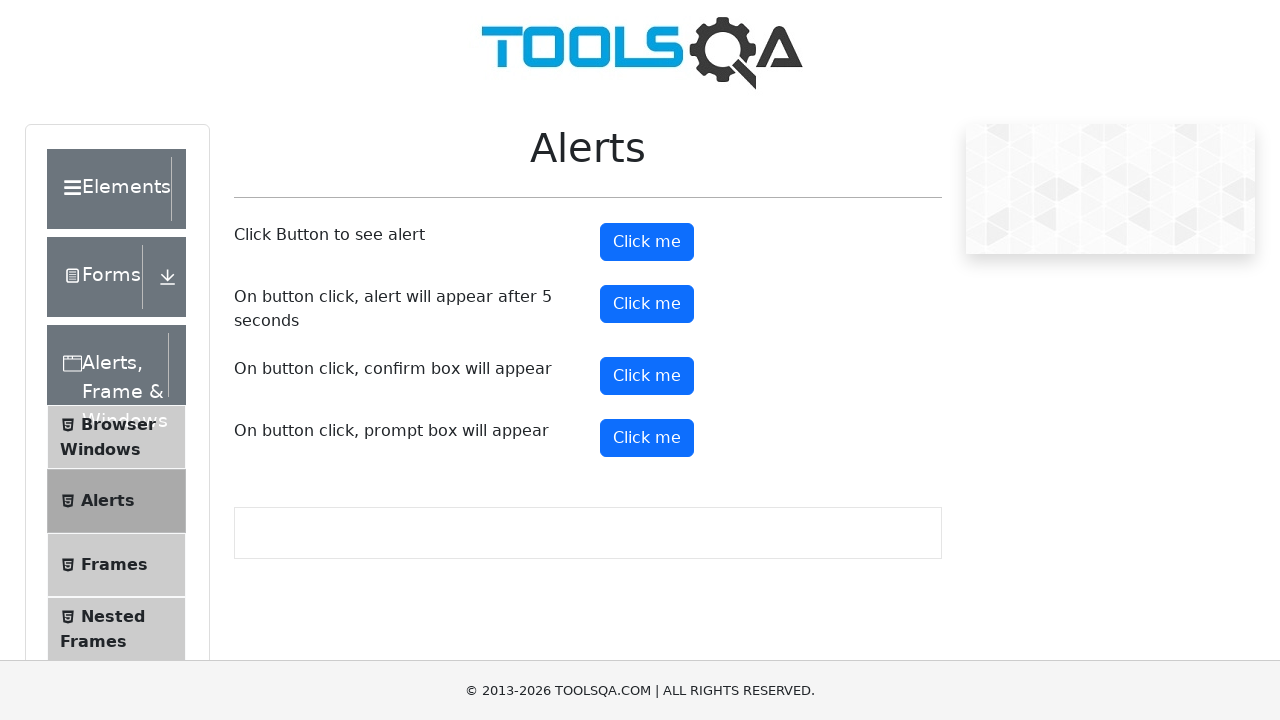

Clicked button to trigger confirmation dialog at (647, 376) on xpath=(//button)[4]
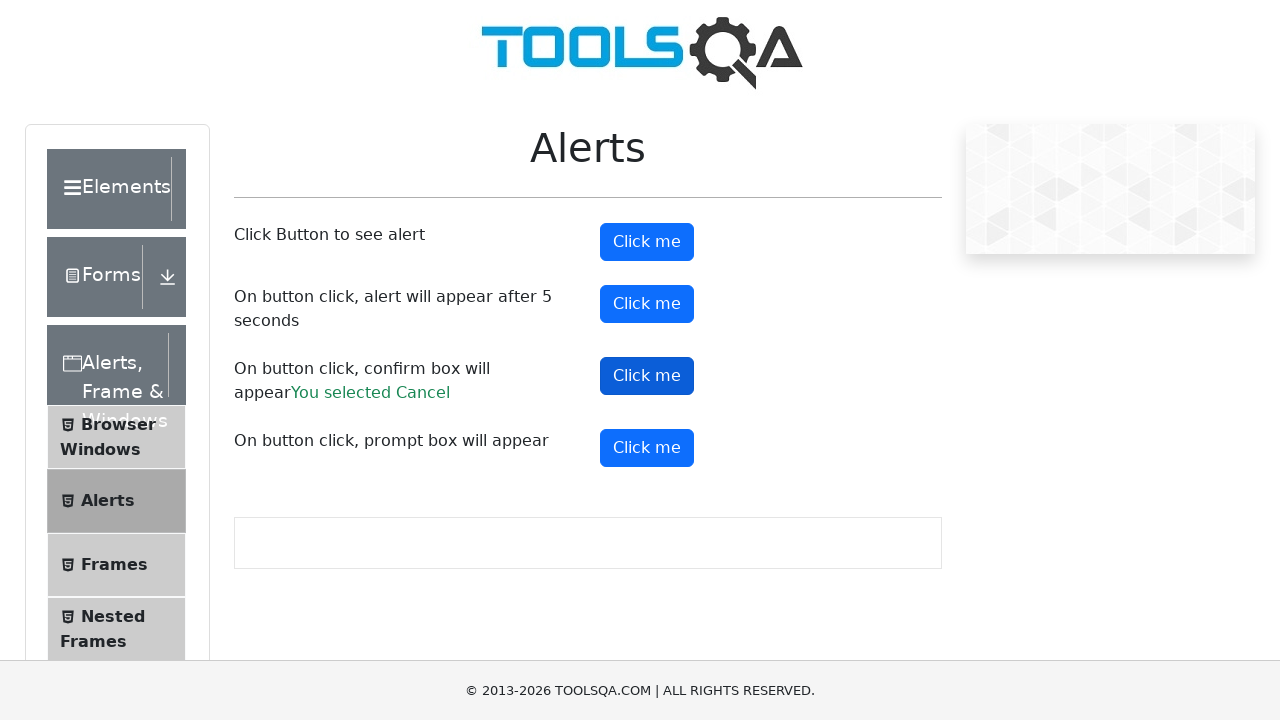

Confirmation dialog was dismissed and result text appeared
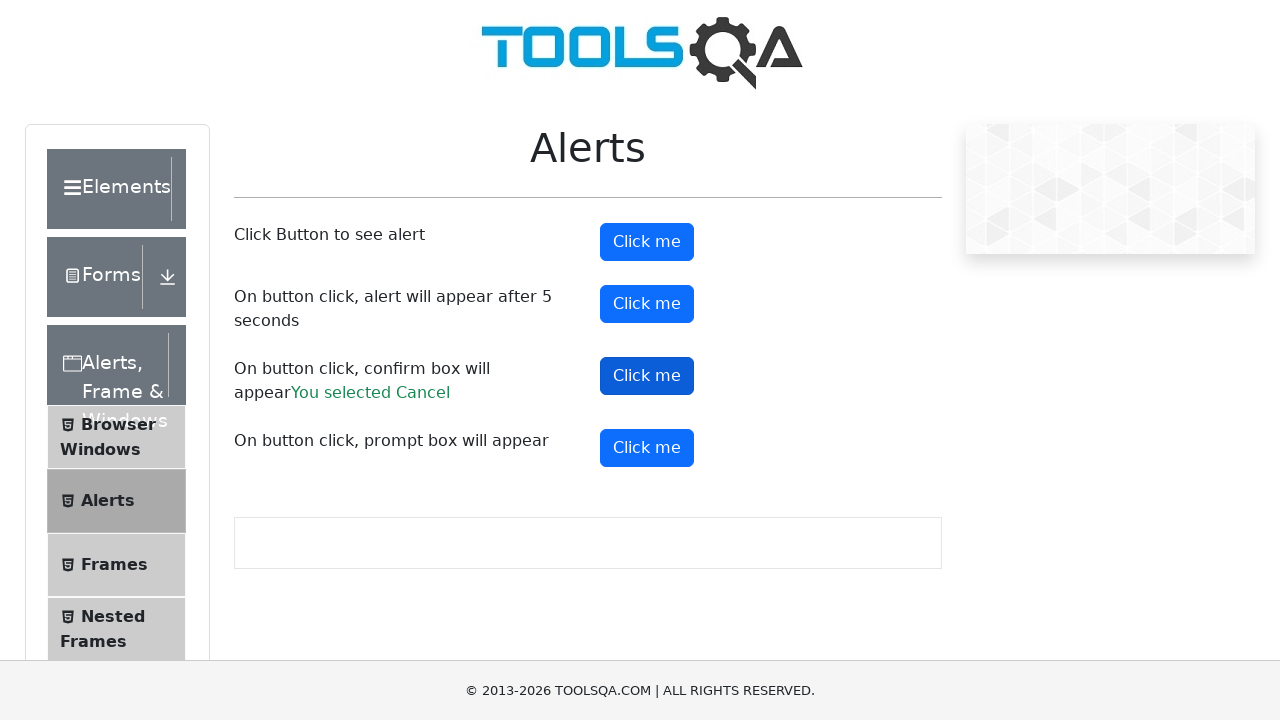

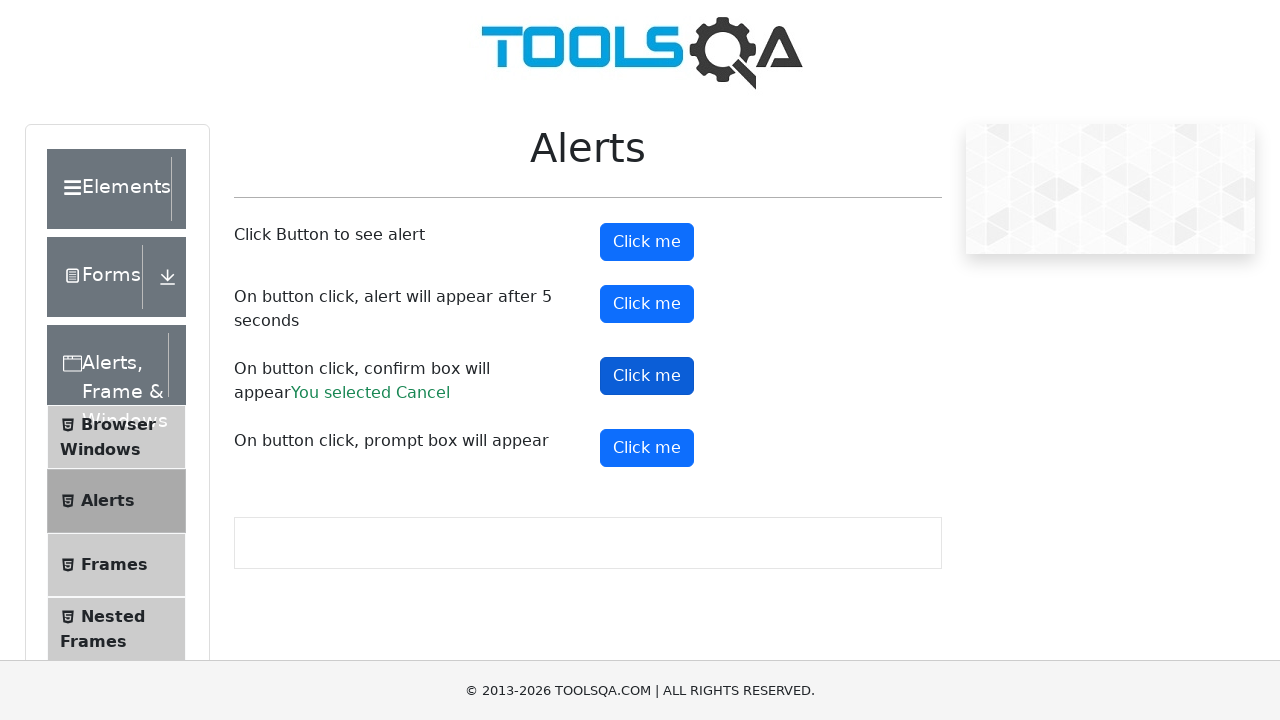